Tests a jQuery combo tree dropdown component by clicking to open the dropdown and selecting a specific value from the list of options.

Starting URL: https://www.jqueryscript.net/demo/Drop-Down-Combo-Tree/

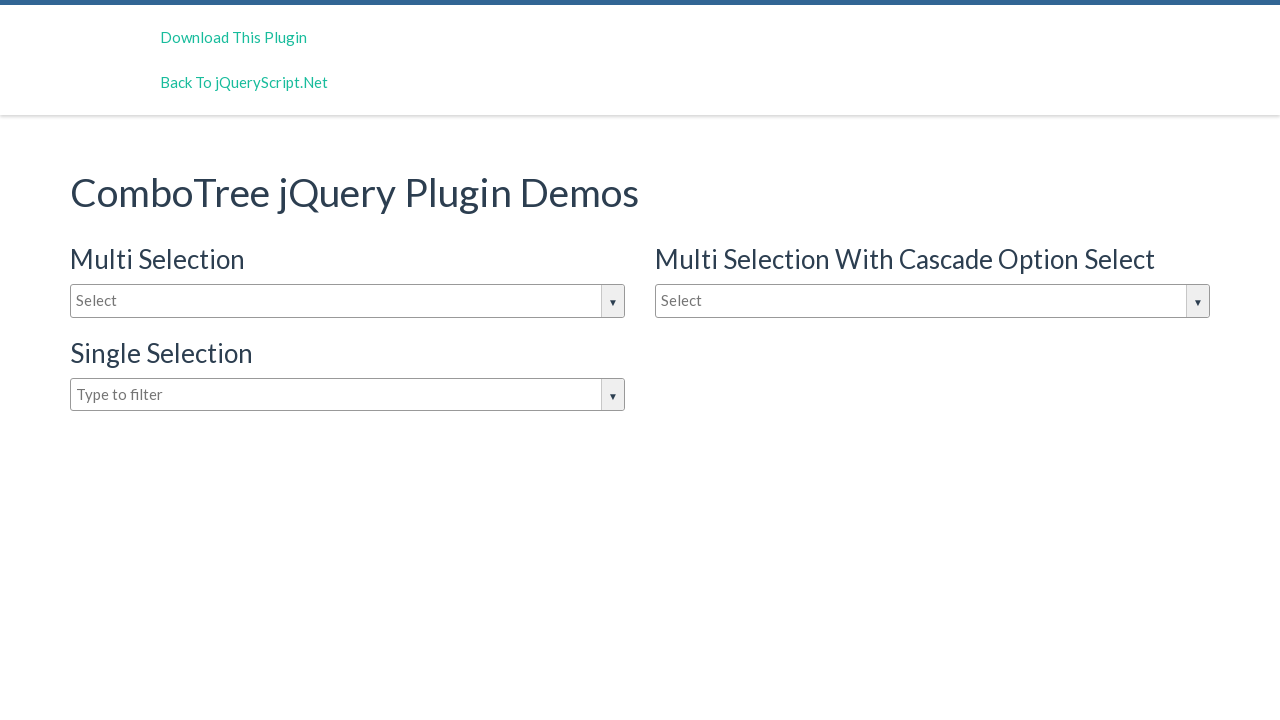

Clicked on input box to open the jQuery combo tree dropdown at (348, 301) on #justAnInputBox
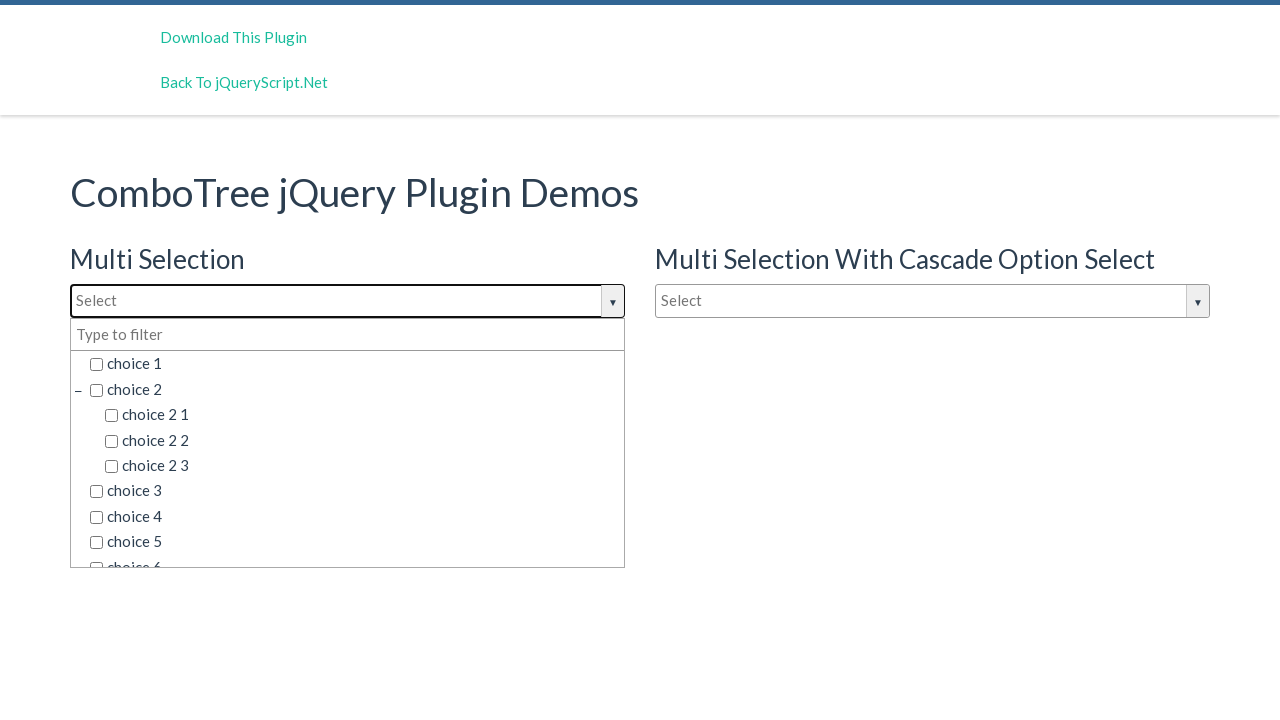

Dropdown options appeared
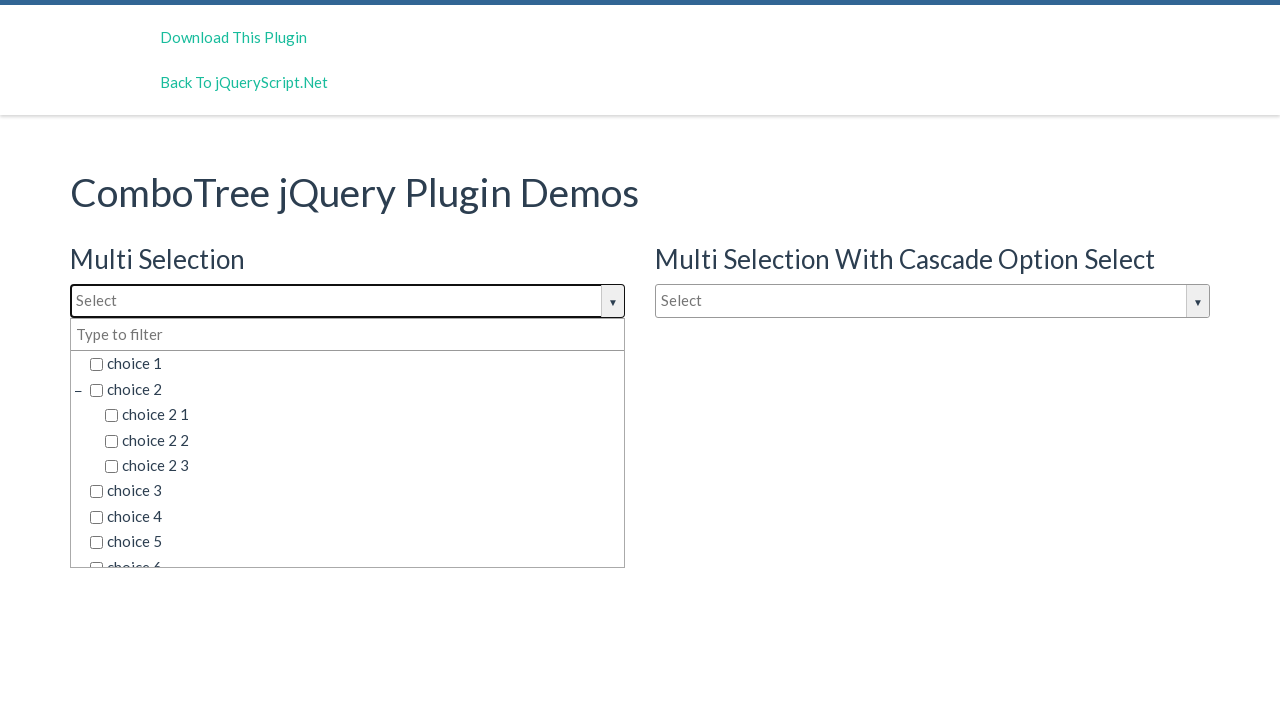

Selected 'choice 3' from dropdown options at (355, 491) on span.comboTreeItemTitle >> nth=5
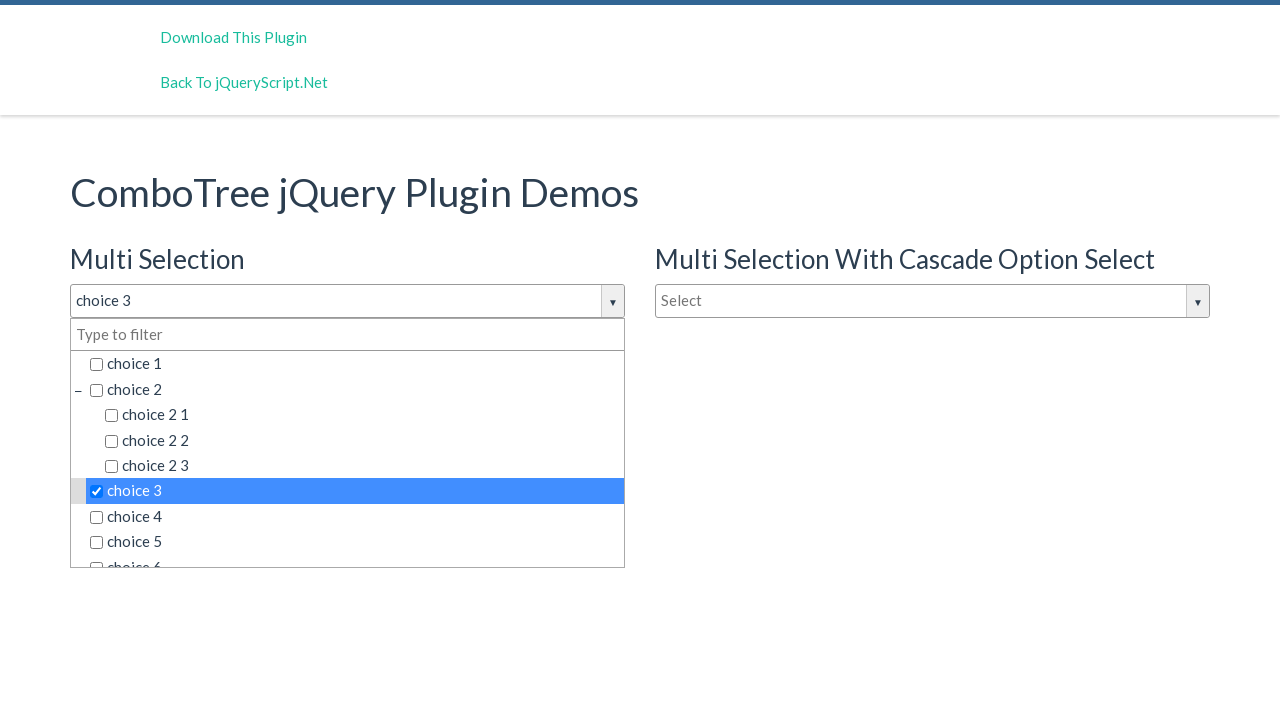

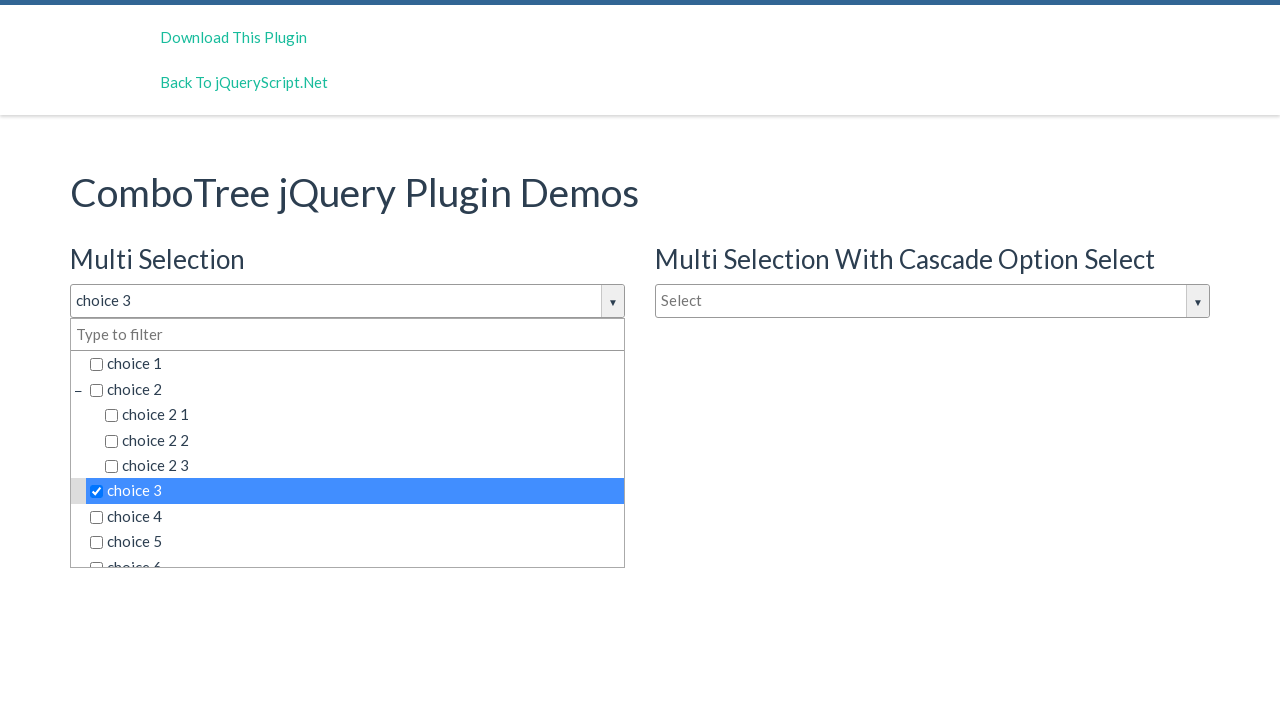